Tests JavaScript alert handling by clicking a link to trigger an alert, waiting for it to appear, and accepting it

Starting URL: https://www.selenium.dev/documentation/webdriver/interactions/alerts/

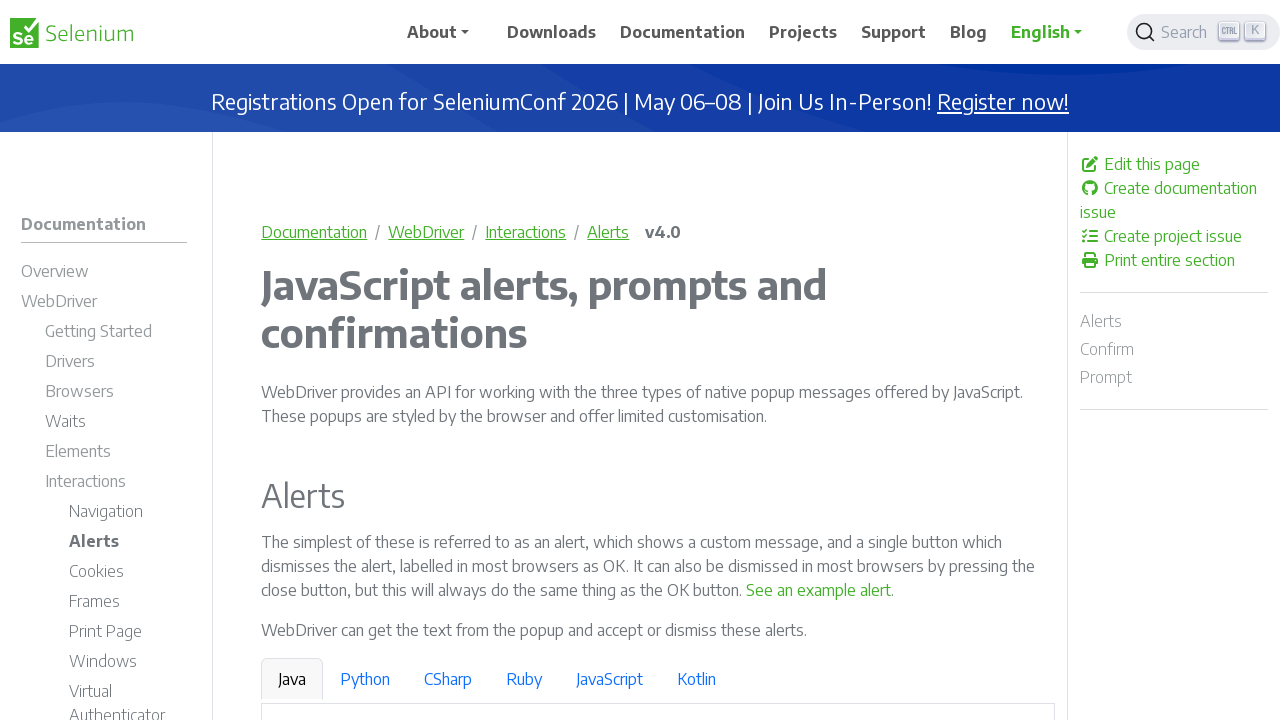

Clicked link to trigger JavaScript alert at (819, 590) on text=See an example alert
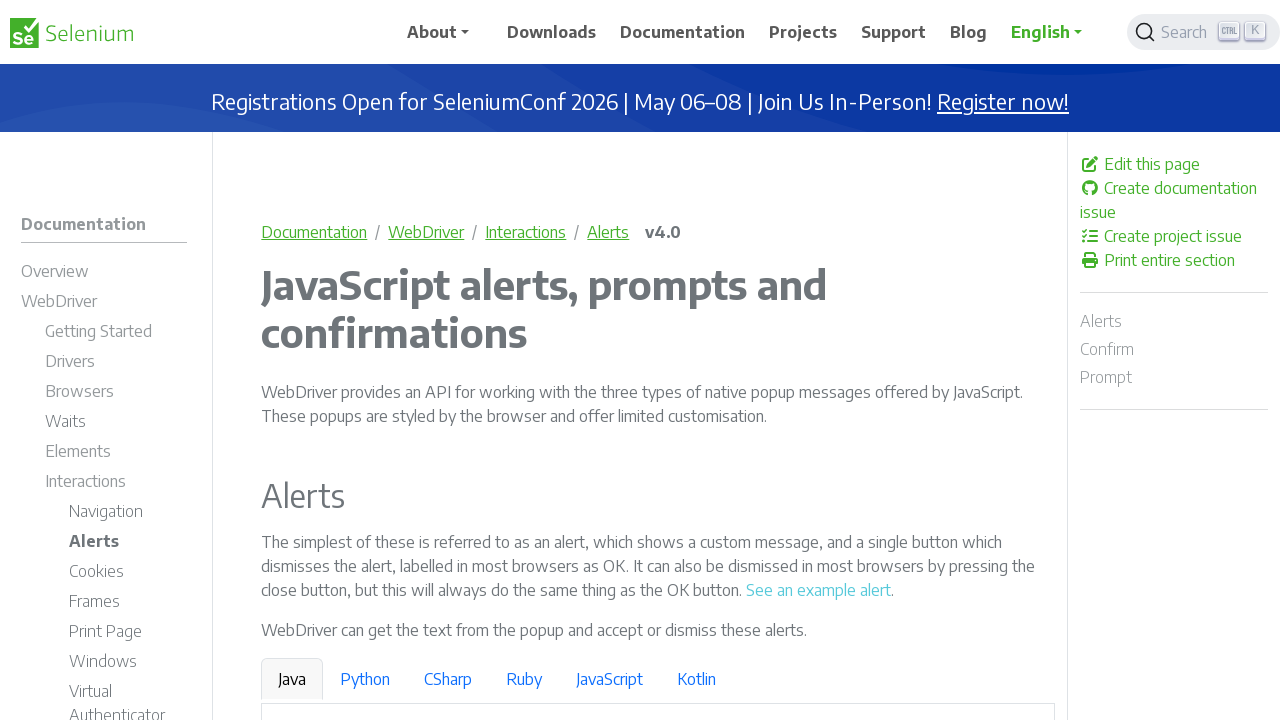

Set up alert dialog handler to accept alerts
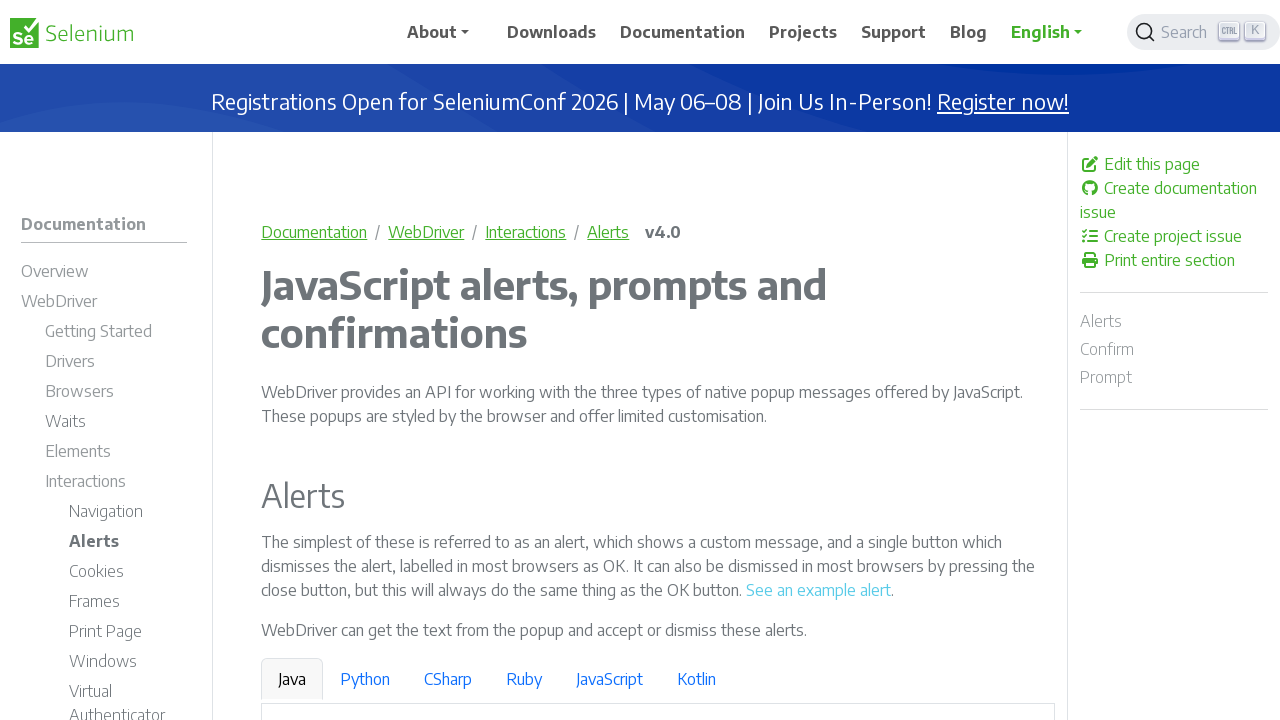

Waited for alert interaction to complete
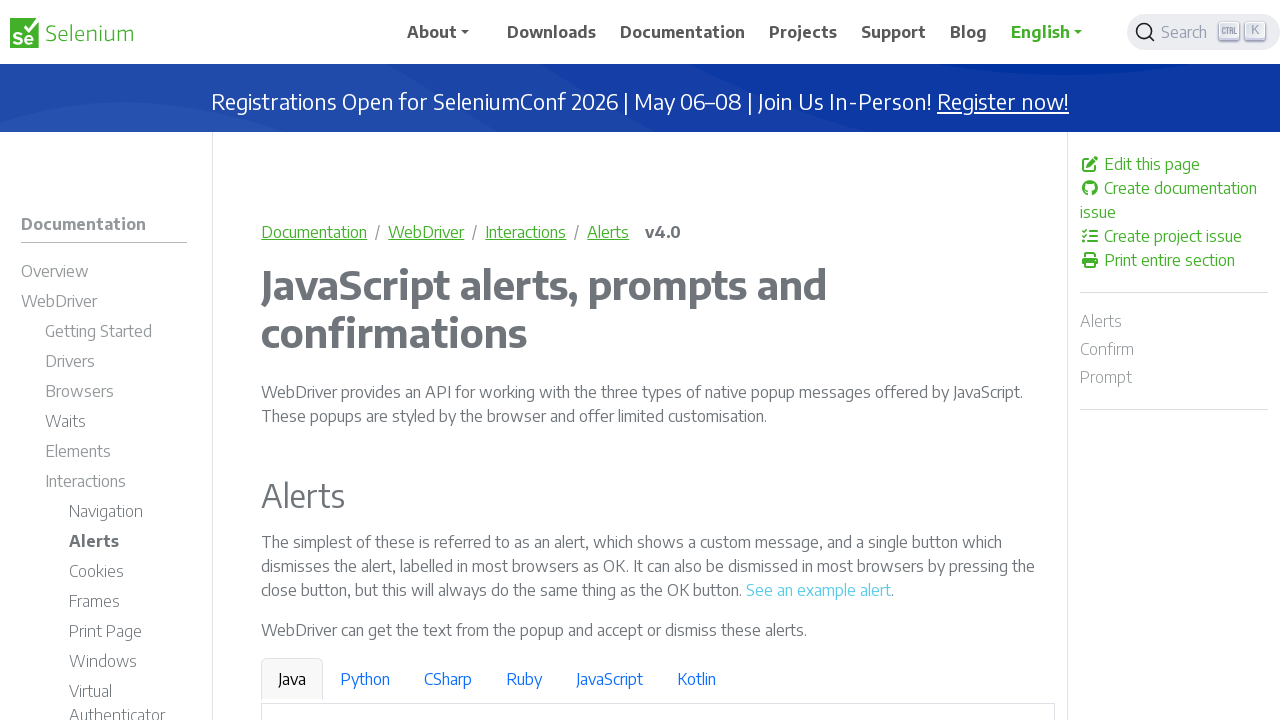

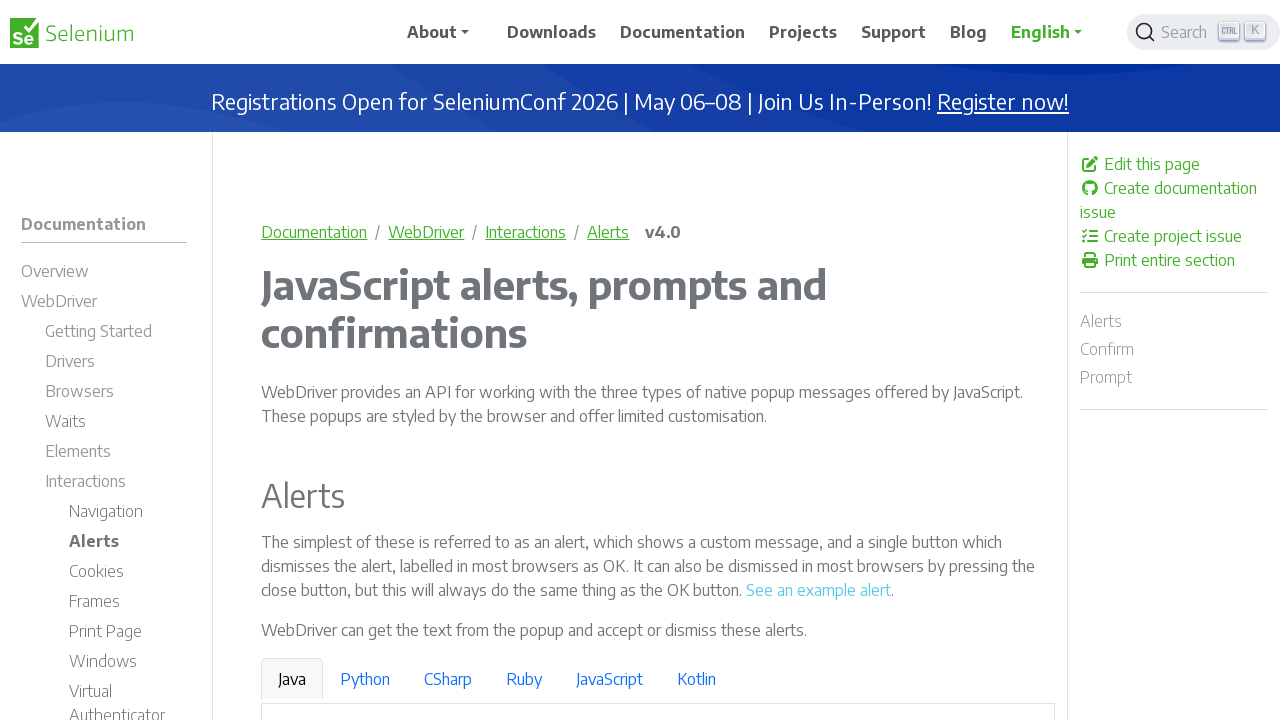